Tests responsive design by changing viewport sizes to mobile, tablet, and desktop and verifying appropriate elements are visible at each size

Starting URL: https://www.sliqmarketing.co.za/

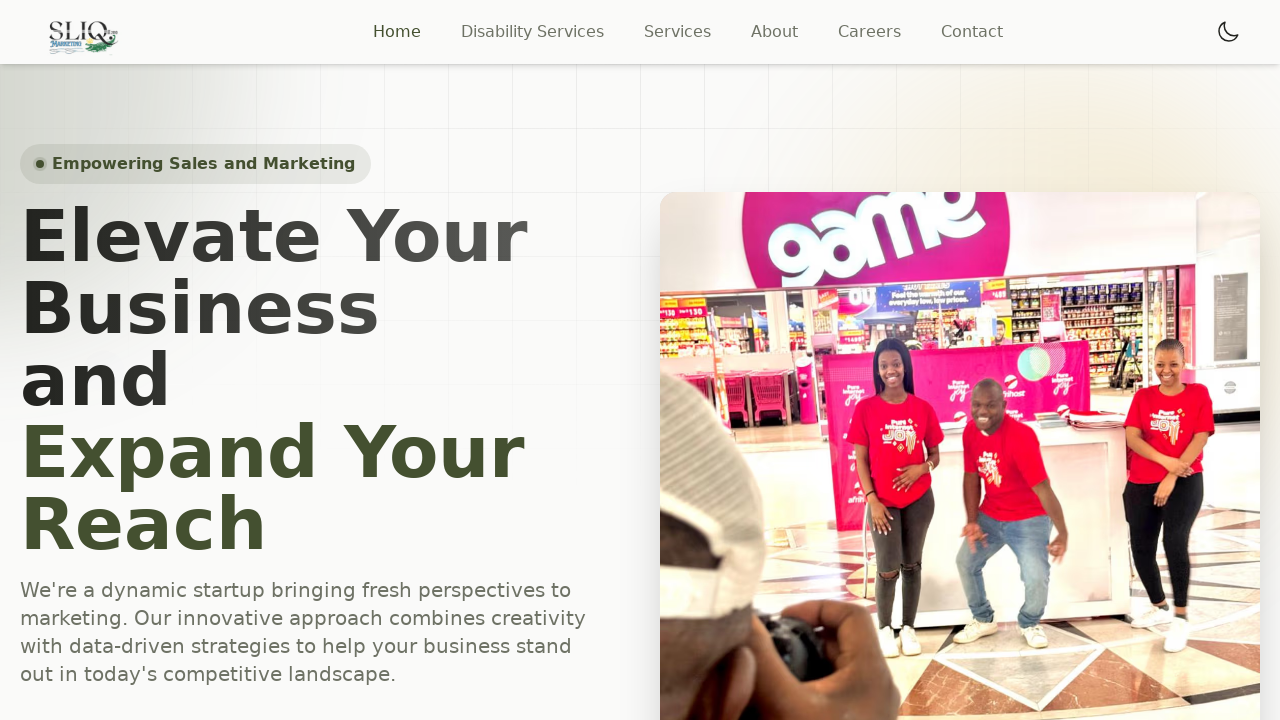

Page loaded with networkidle state
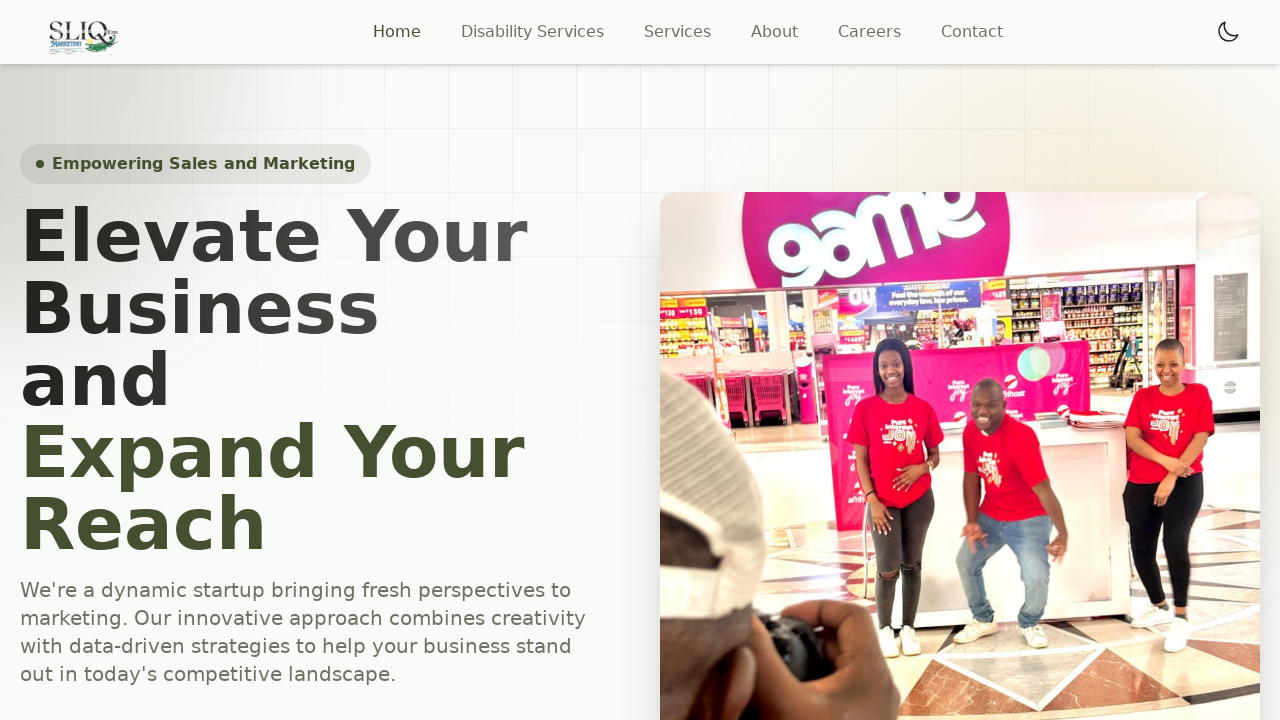

Set viewport to mobile size (375x667)
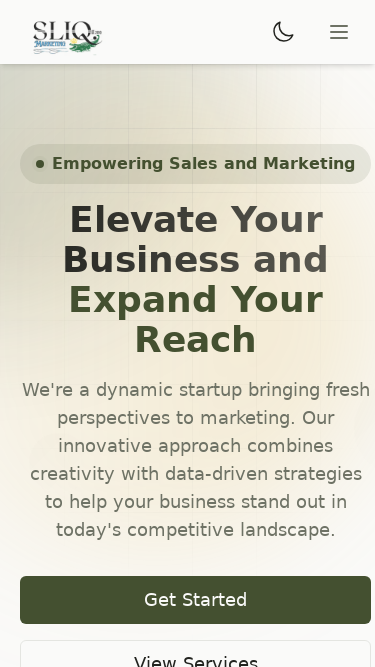

Located mobile menu button
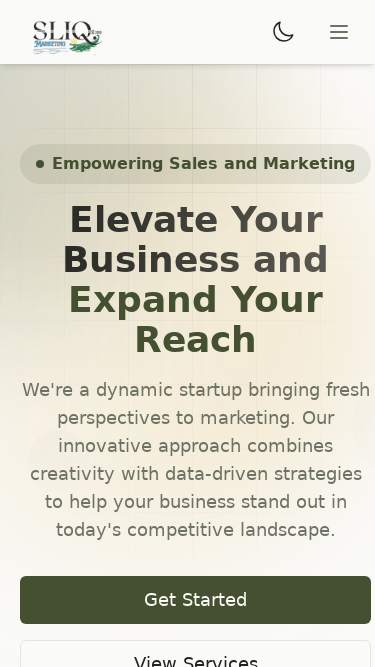

Mobile menu button is visible
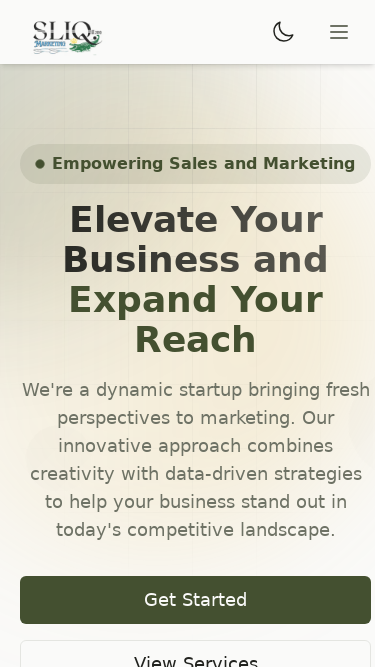

Set viewport to tablet size (768x1024)
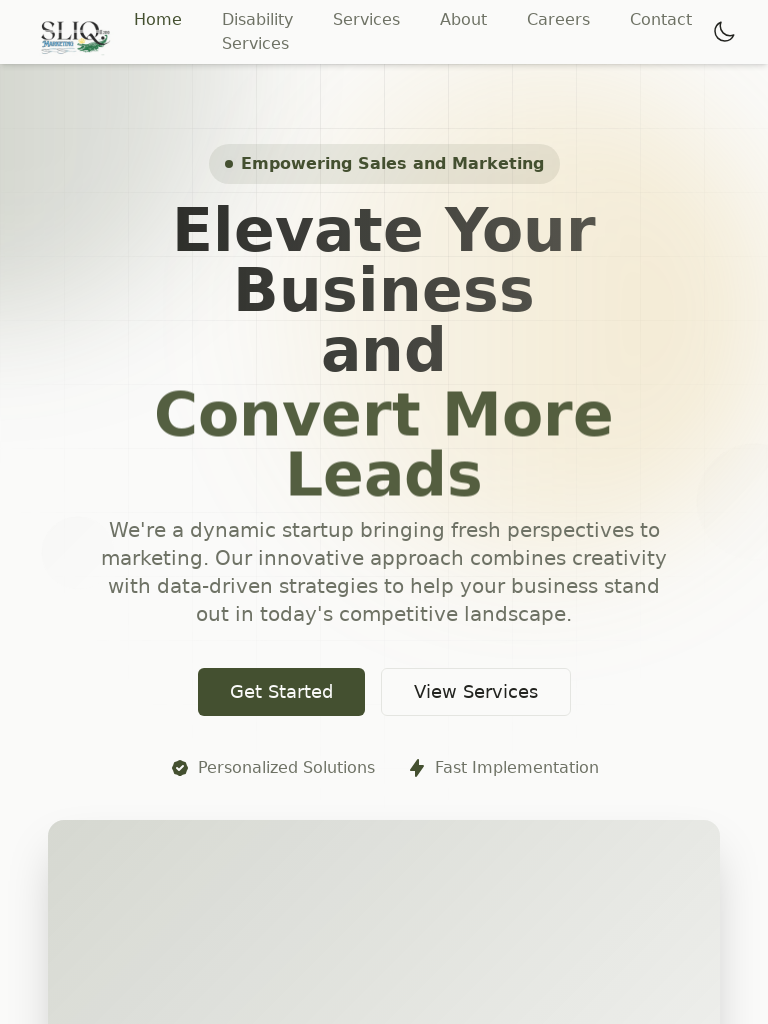

Set viewport to desktop size (1280x720)
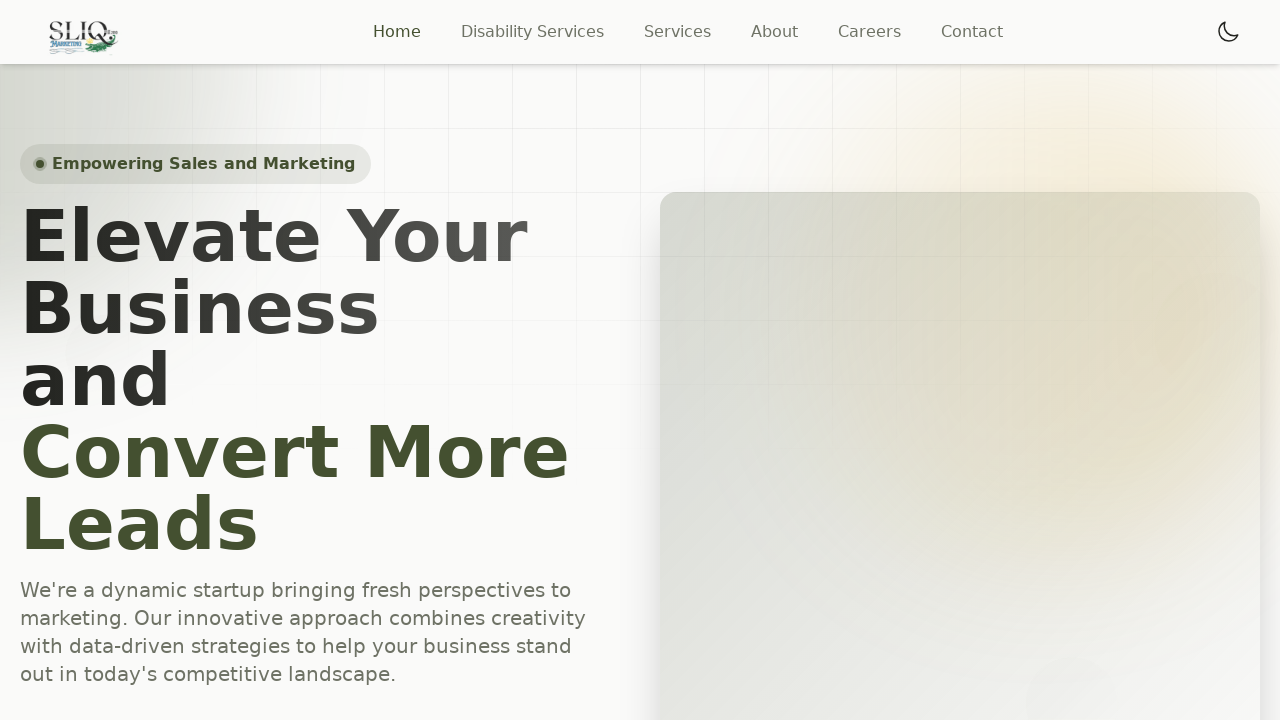

Located desktop navigation bar
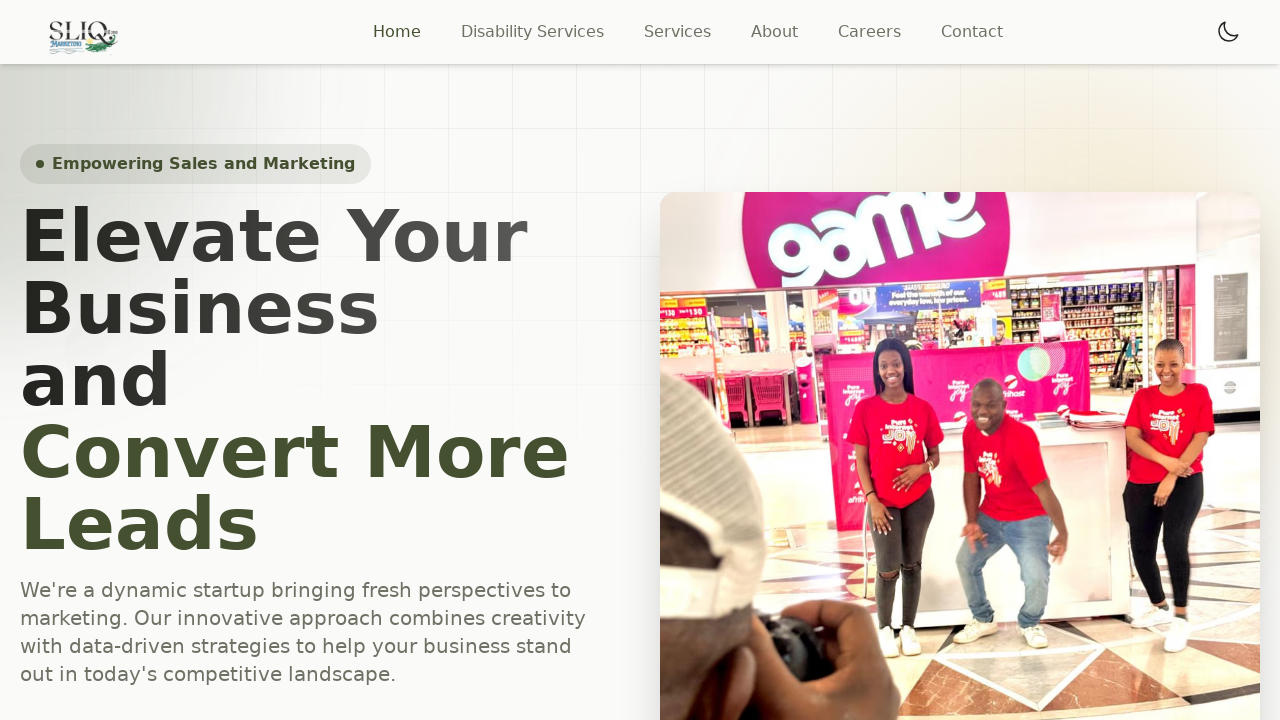

Desktop navigation bar is visible
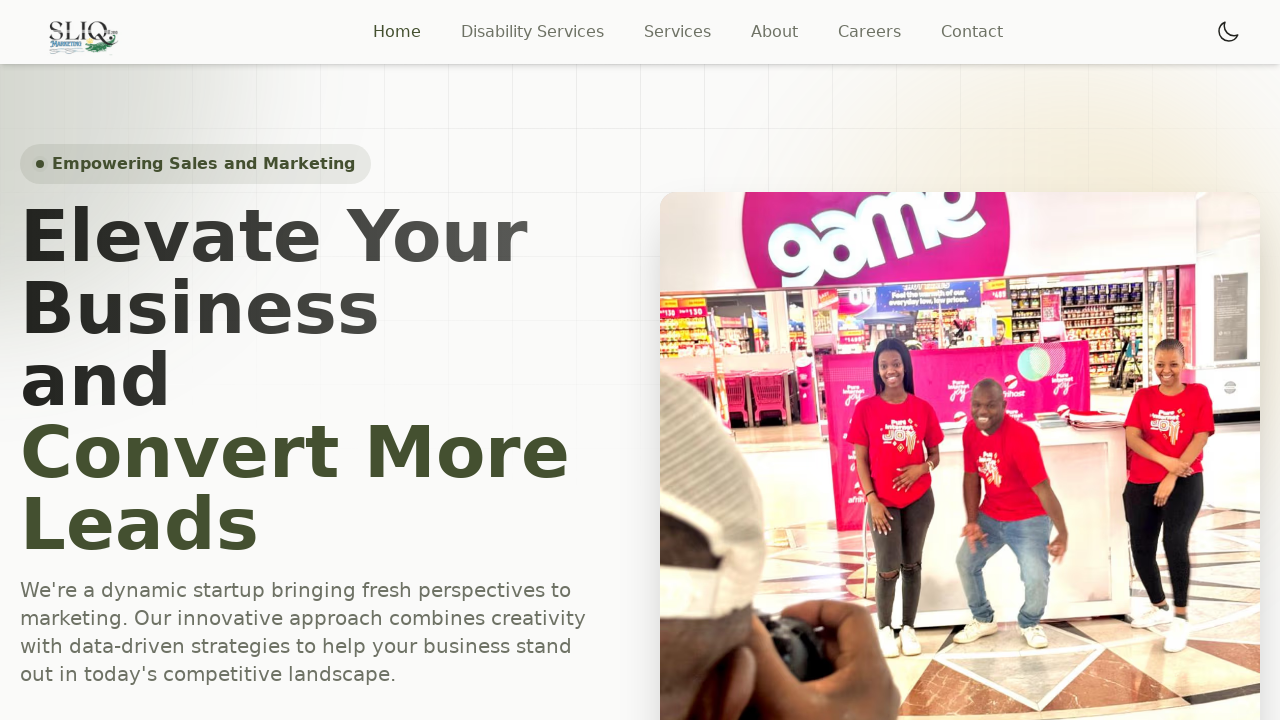

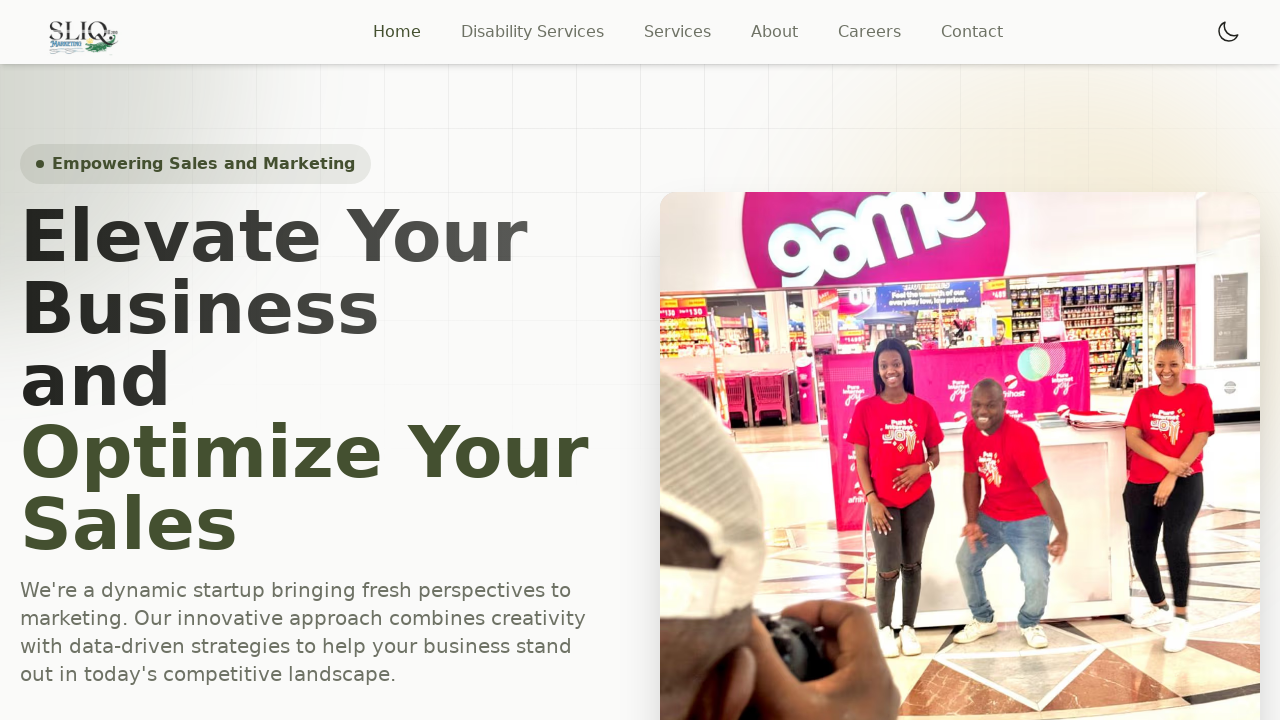